Tests MakeMyTrip flight search by selecting departure and arrival cities using keyboard navigation with arrow keys

Starting URL: https://www.makemytrip.com/flights/

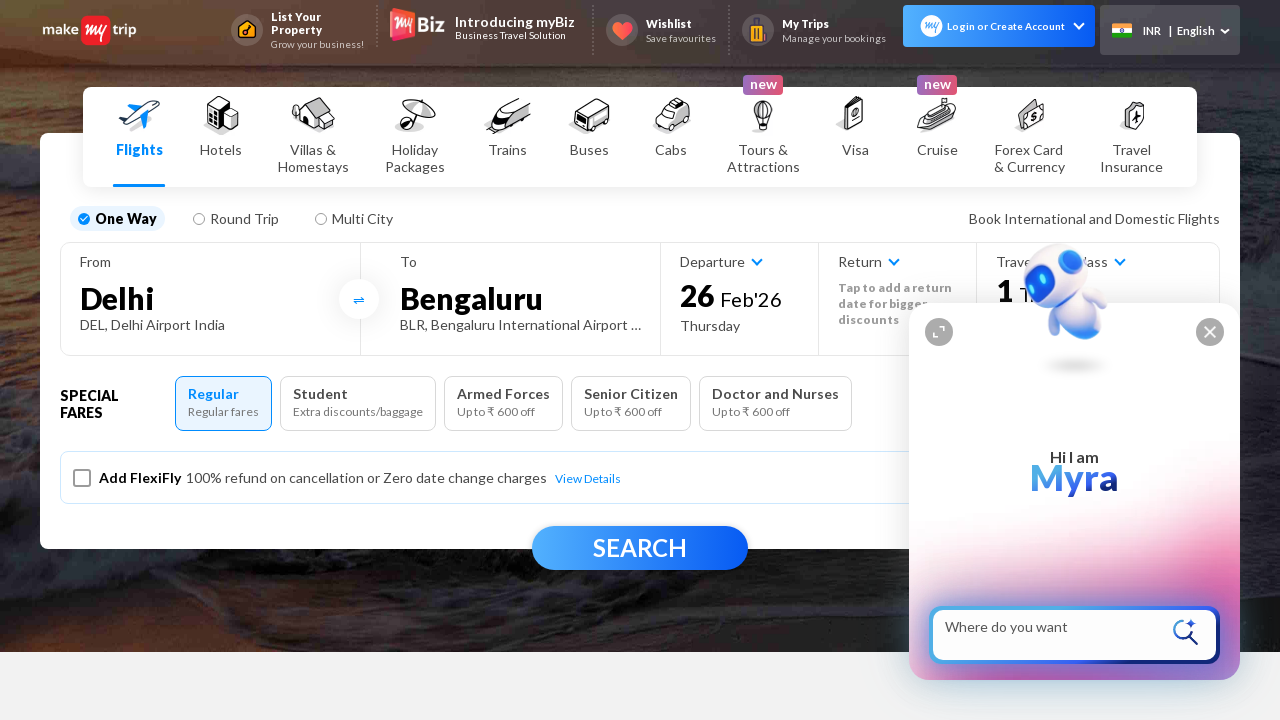

Clicked on the 'from city' field at (210, 298) on #fromCity
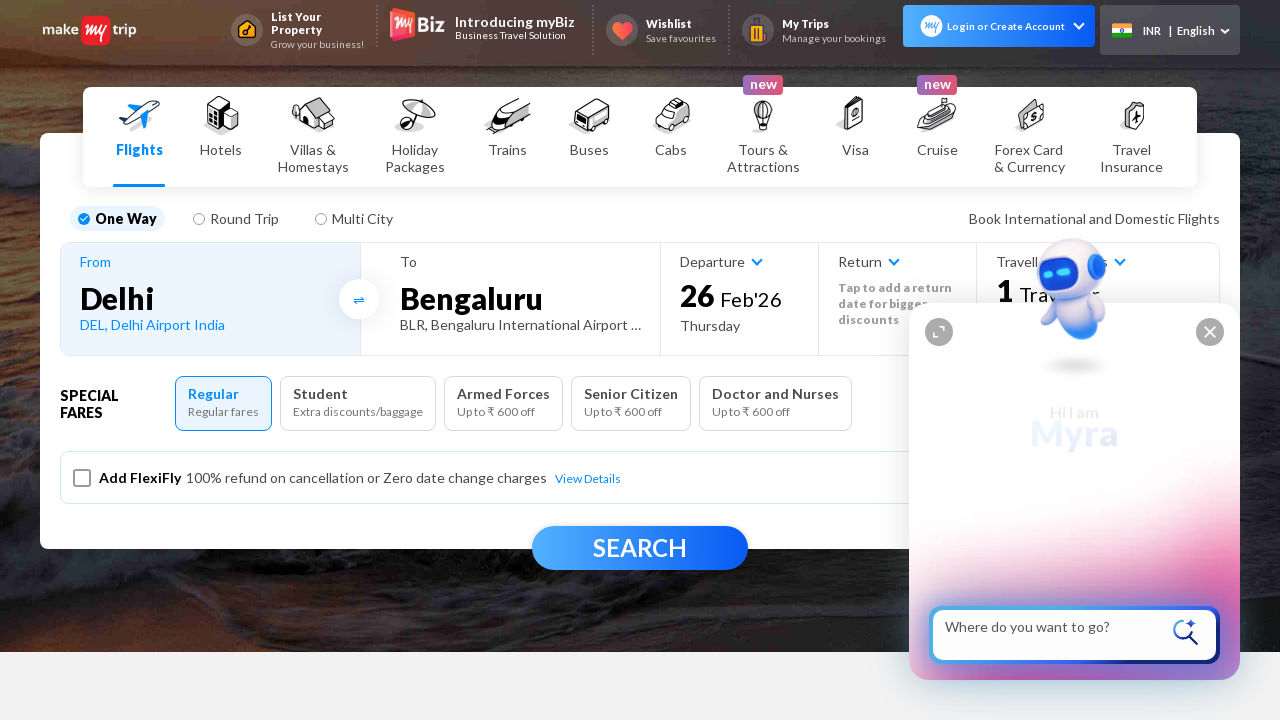

Pressed ArrowDown to navigate in departure city dropdown (press 1/4)
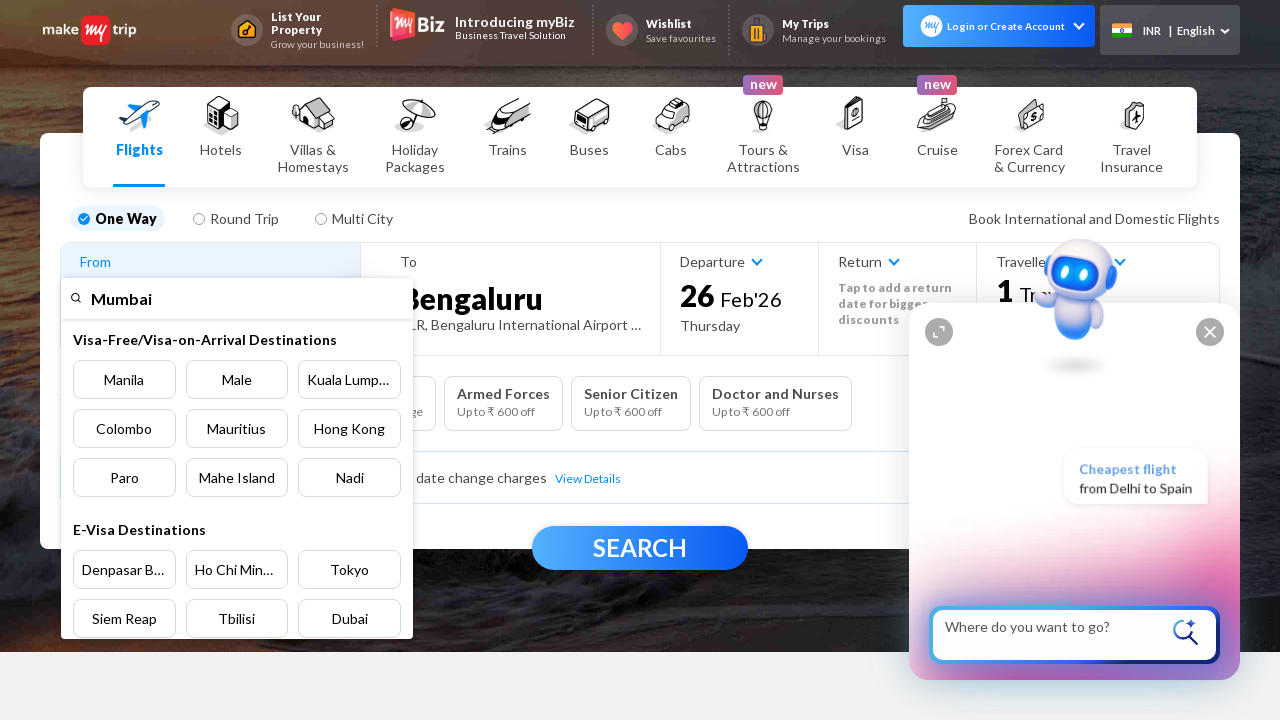

Pressed ArrowDown to navigate in departure city dropdown (press 2/4)
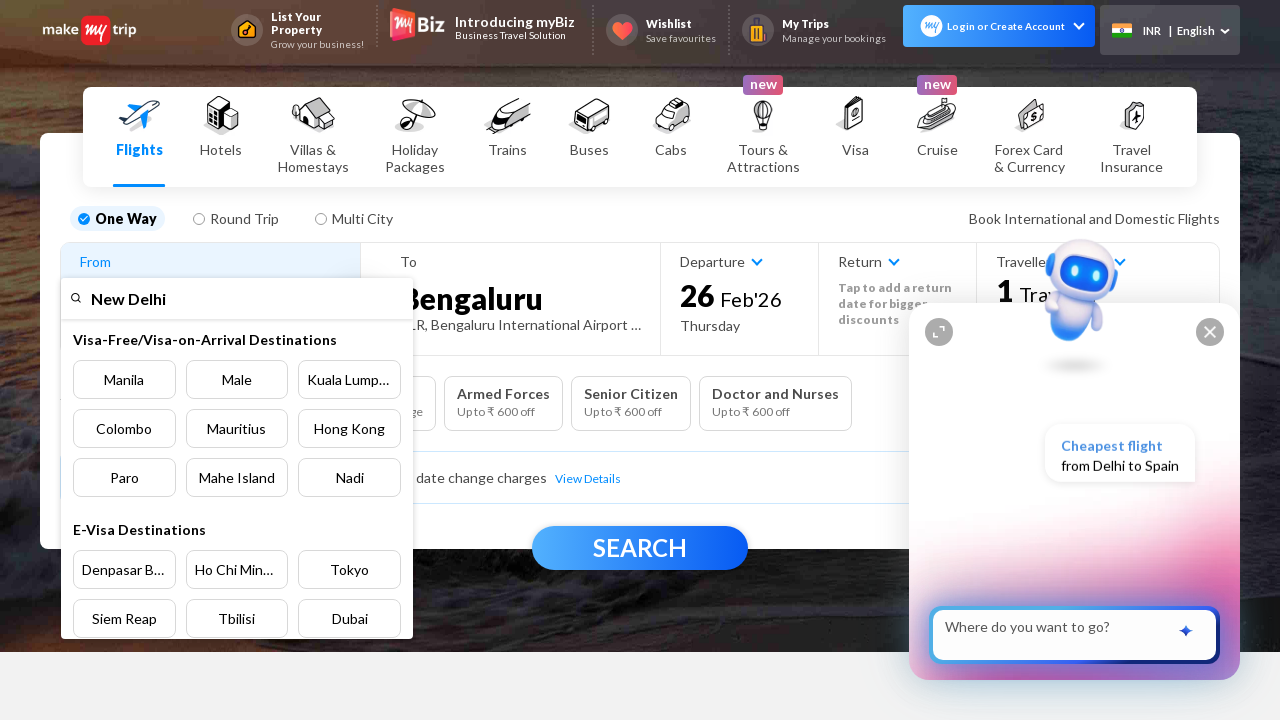

Pressed ArrowDown to navigate in departure city dropdown (press 3/4)
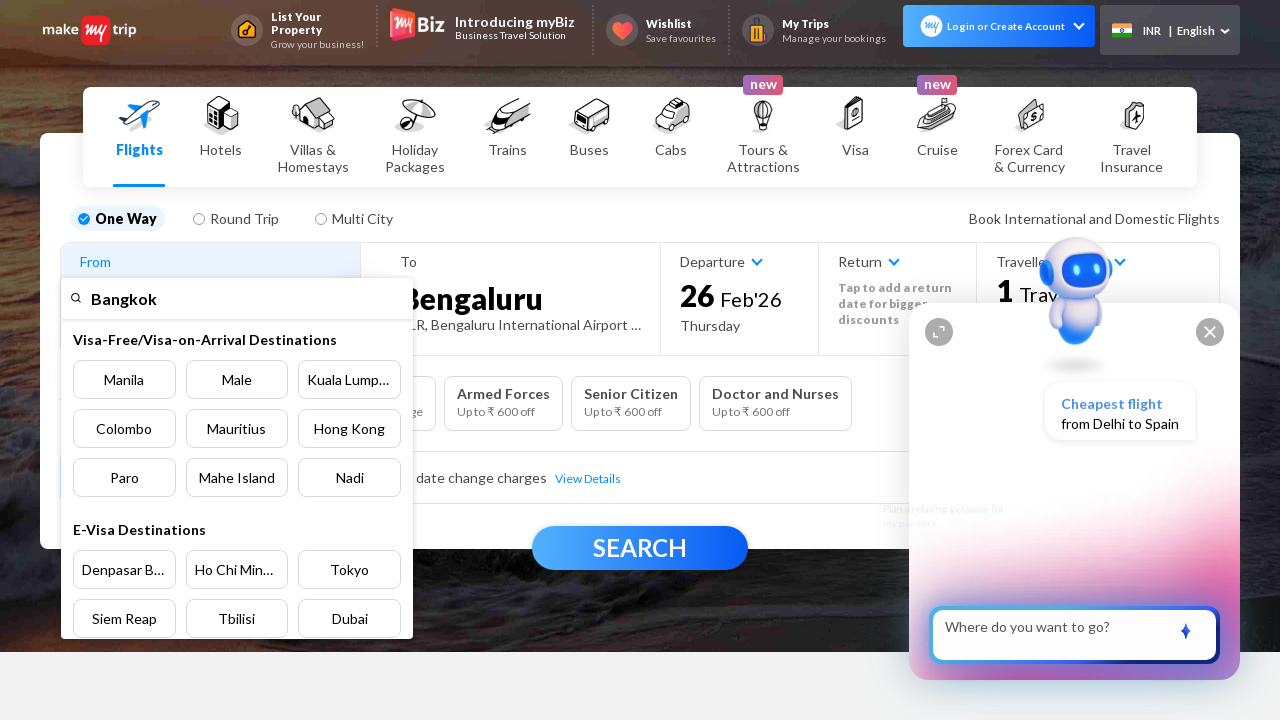

Pressed ArrowDown to navigate in departure city dropdown (press 4/4)
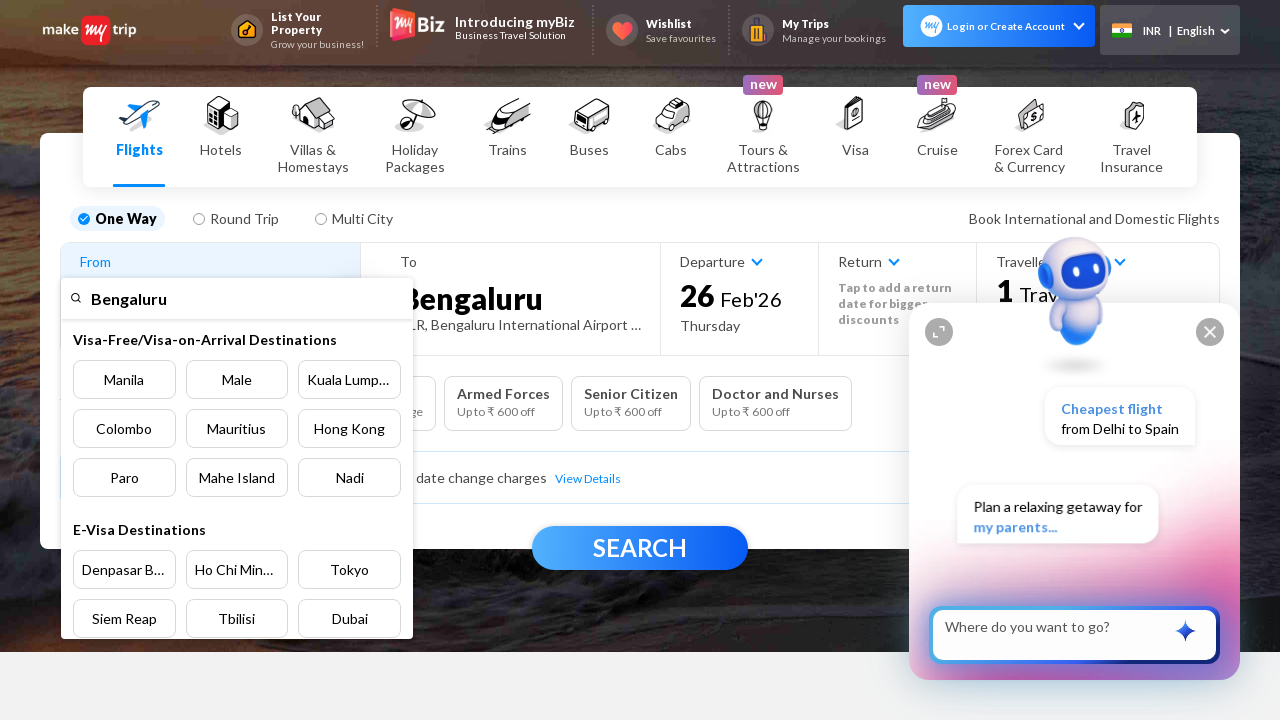

Pressed Enter to select departure city
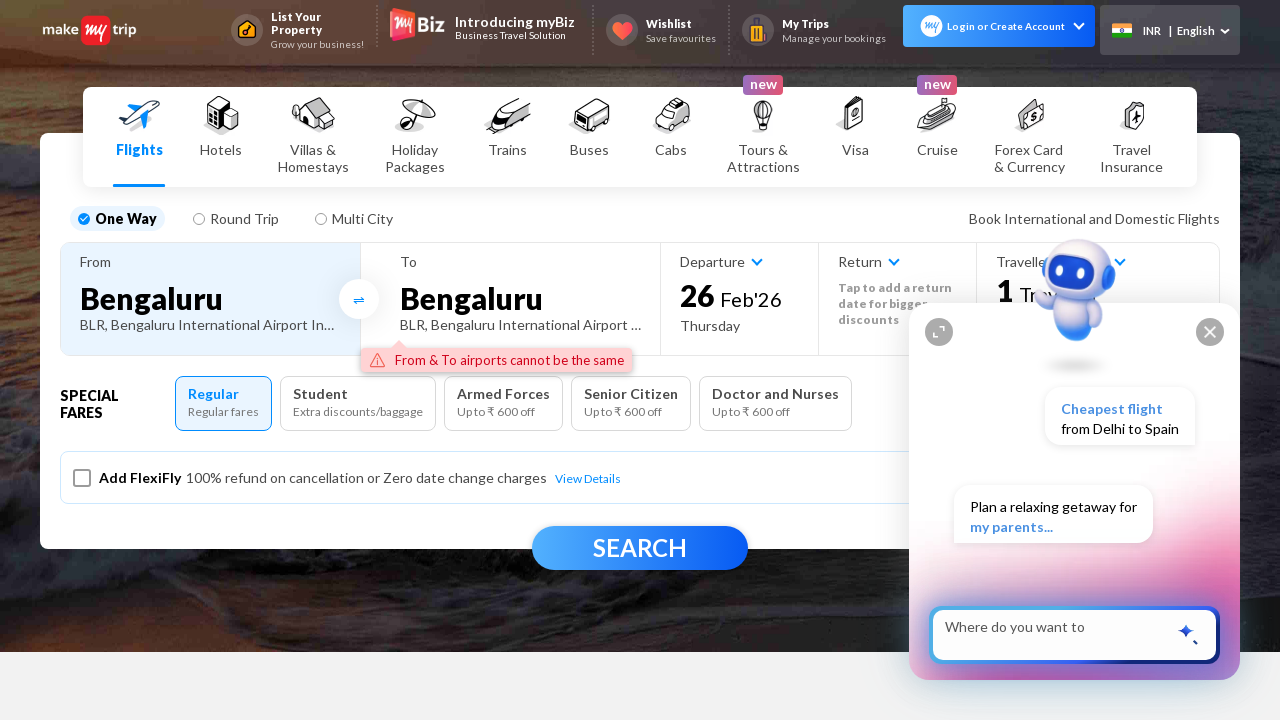

Clicked on the 'to city' field at (520, 298) on input[id='toCity']
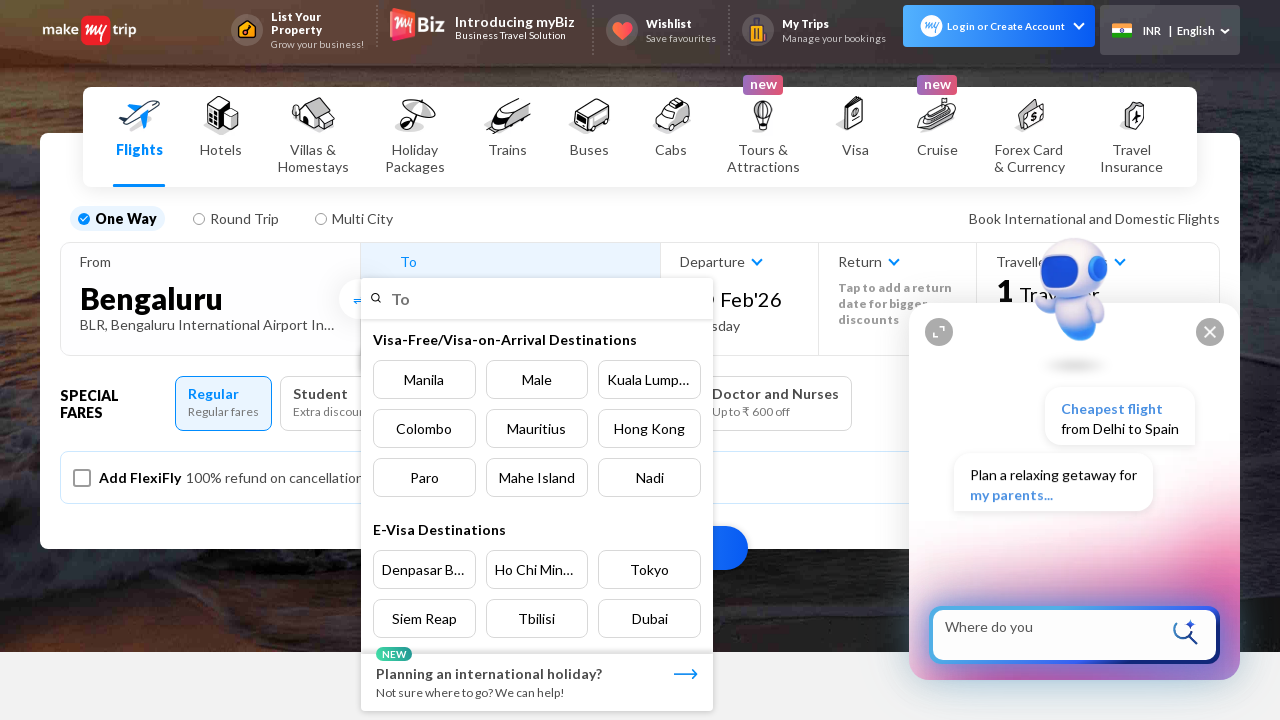

Pressed ArrowDown to navigate in arrival city dropdown (press 1/2)
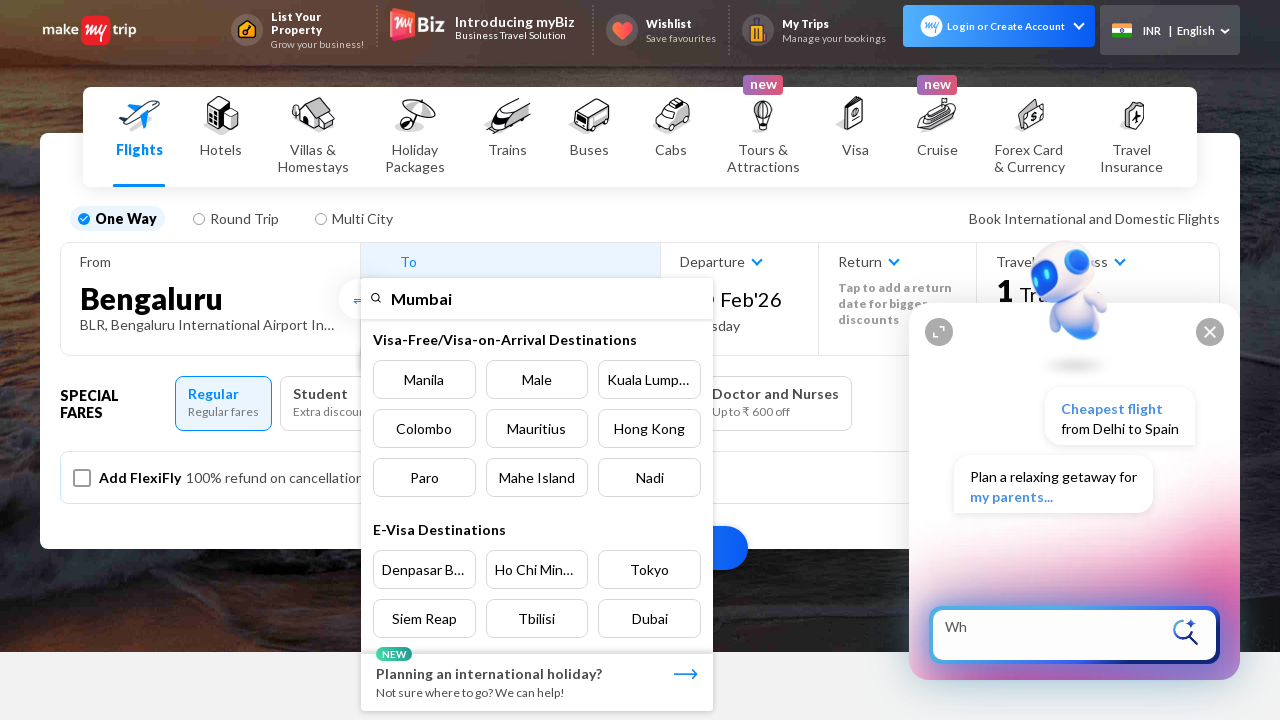

Pressed ArrowDown to navigate in arrival city dropdown (press 2/2)
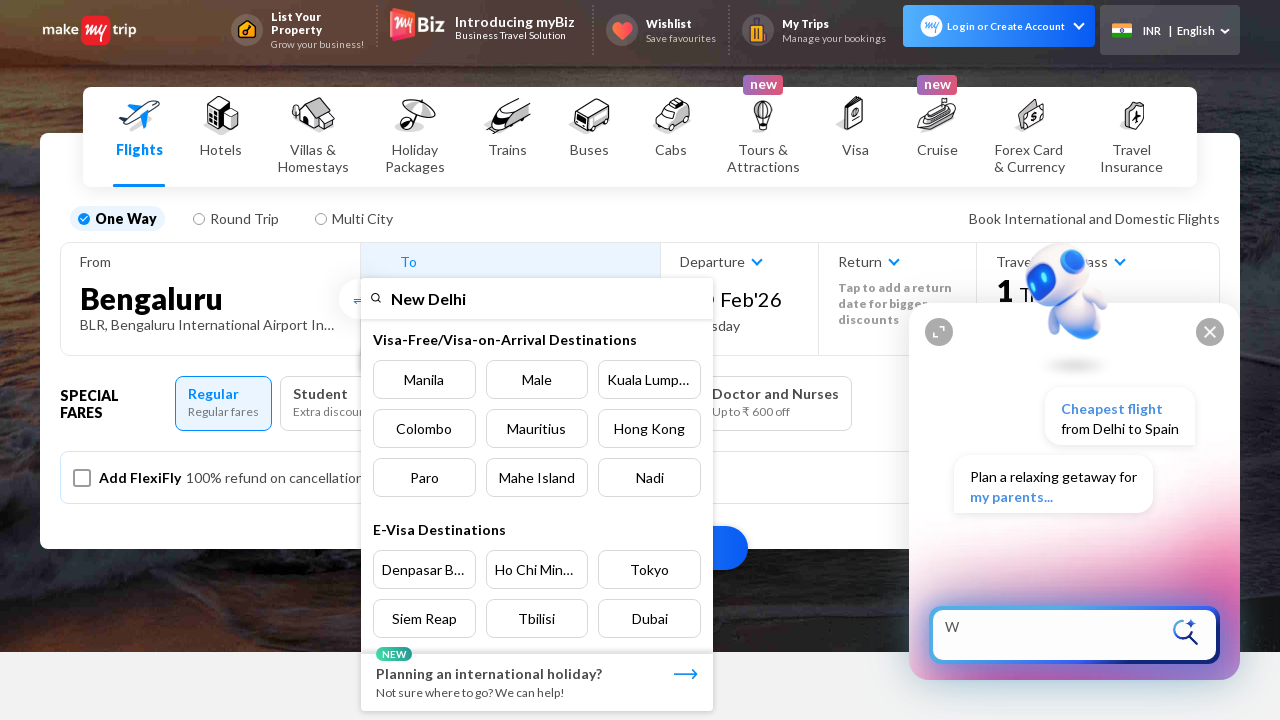

Pressed Enter to select arrival city
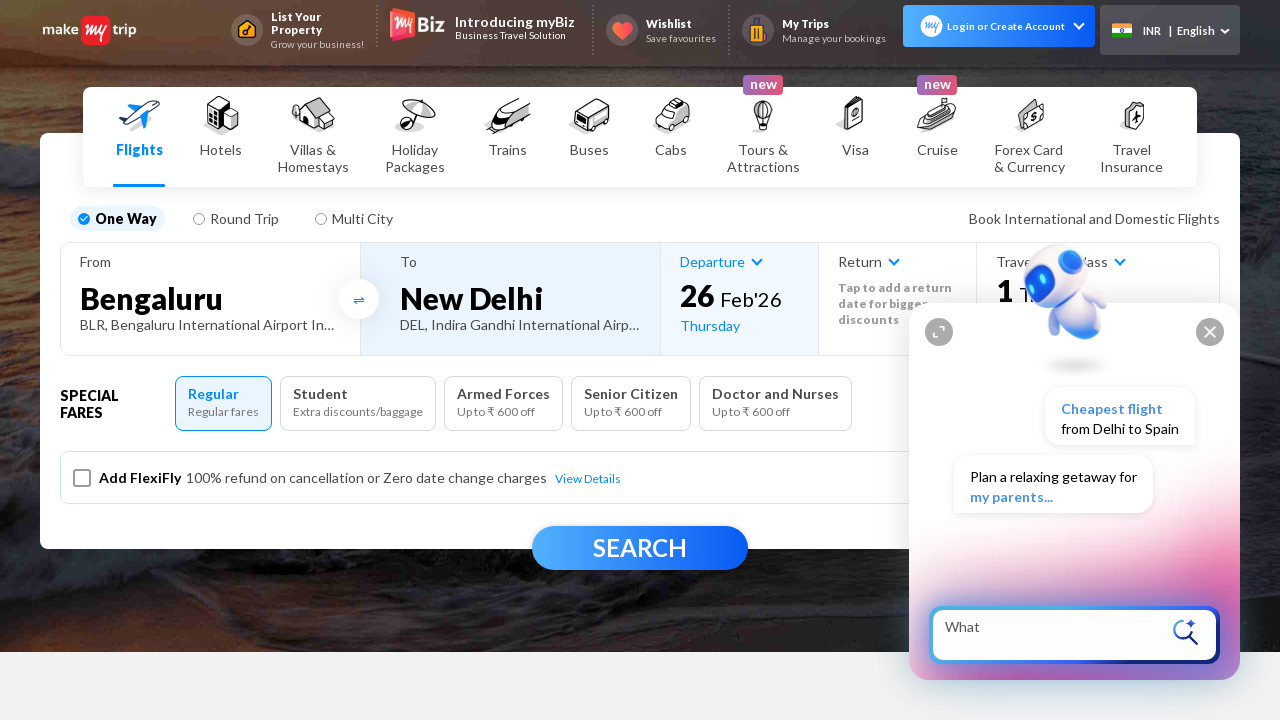

Pressed End to scroll to bottom of page
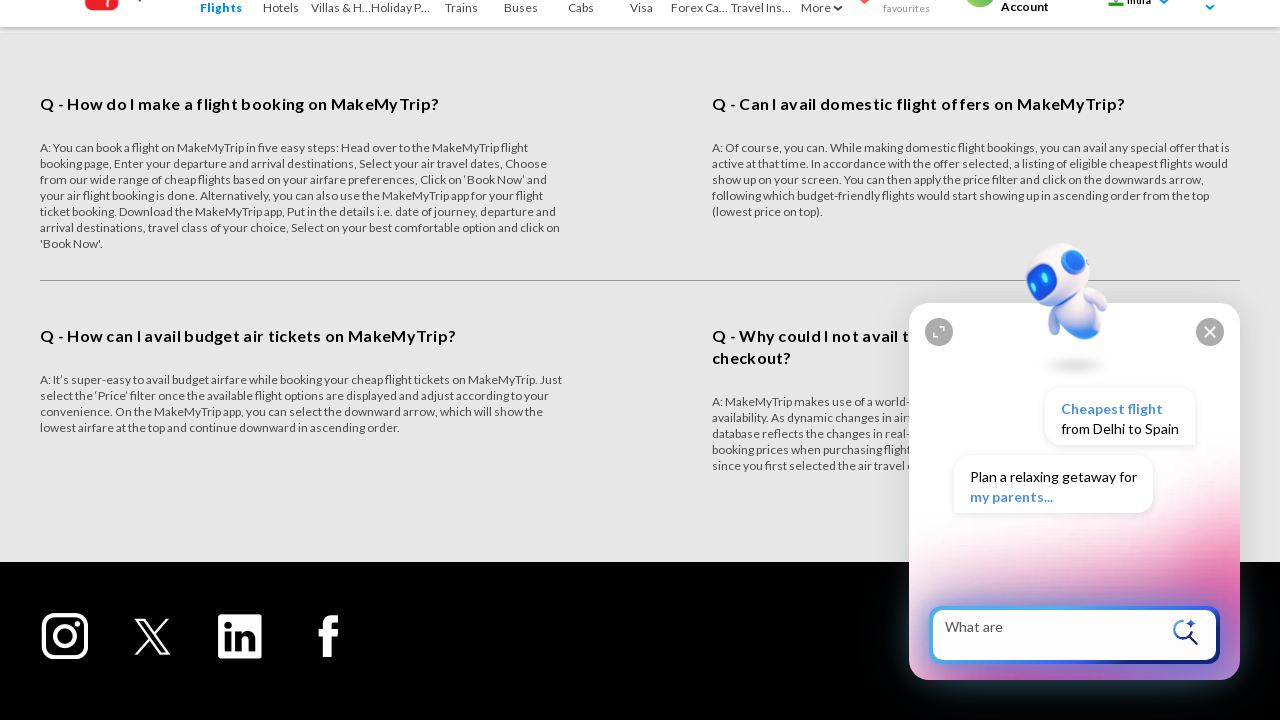

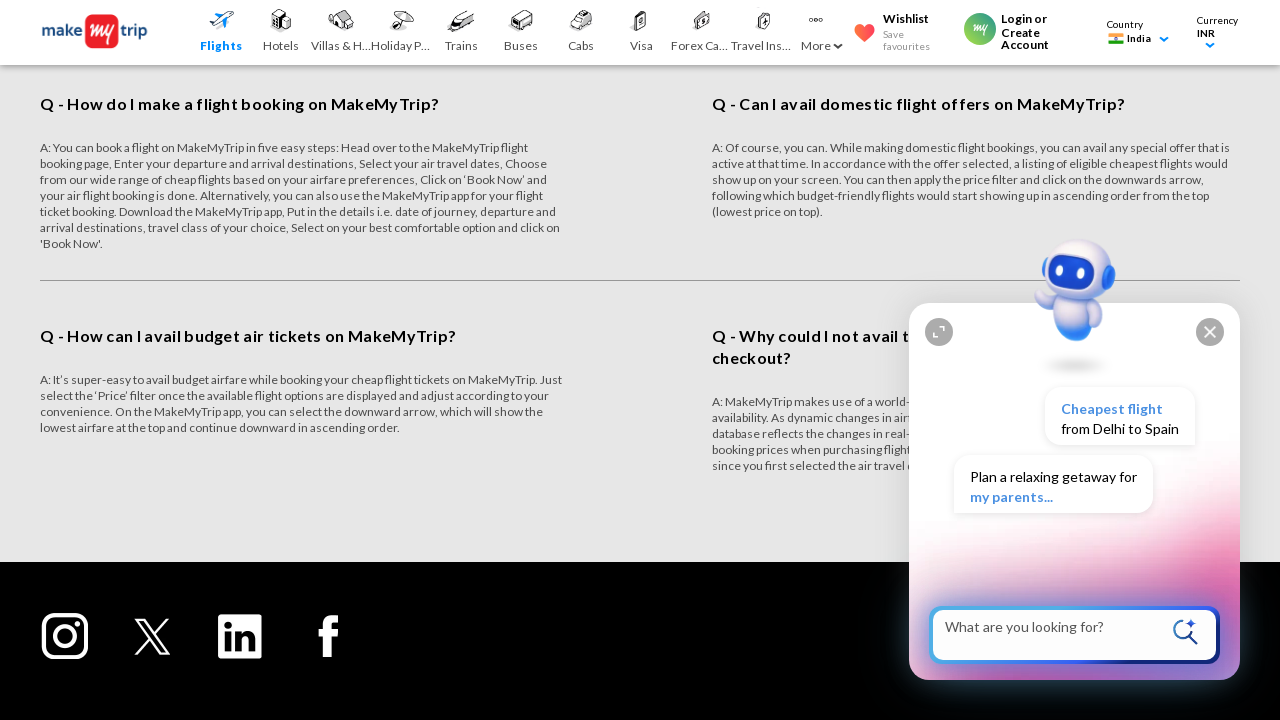